Tests calculator subtraction functionality by entering two numbers and clicking the subtract button to verify the result

Starting URL: http://antoniotrindade.com.br/treinoautomacao/desafiosoma.html

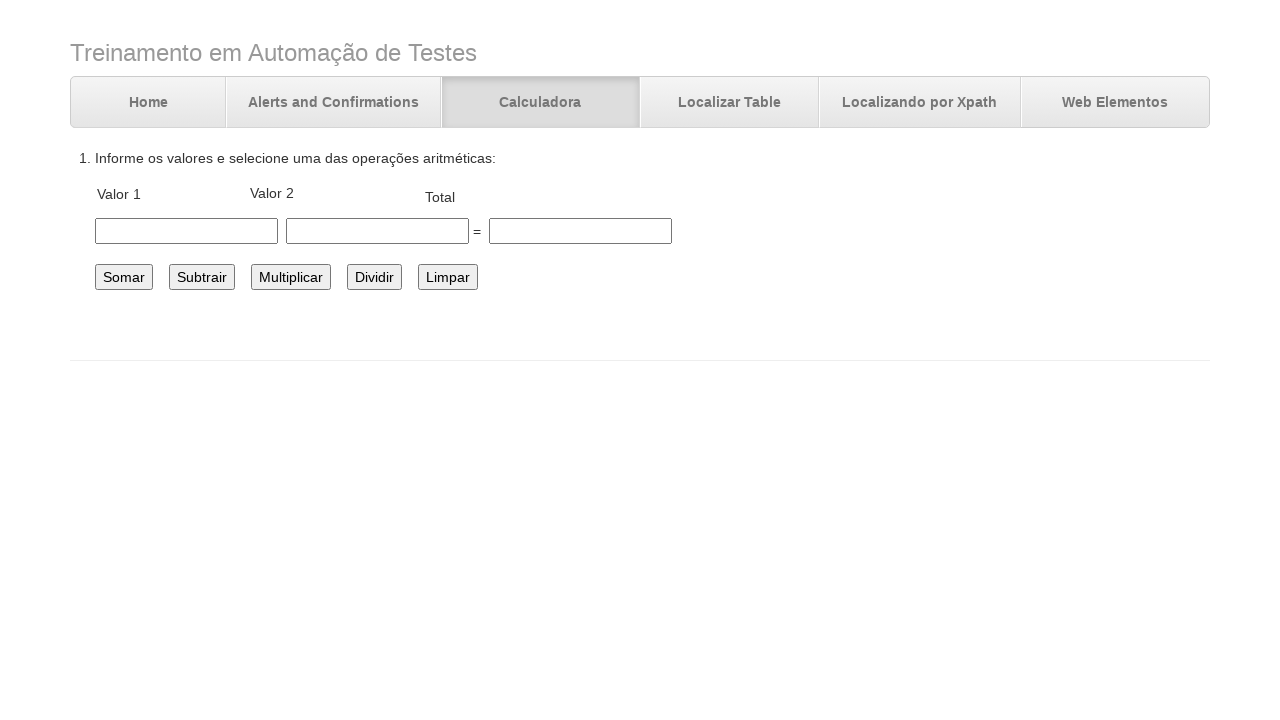

Entered first number '20' in the calculator on #number1
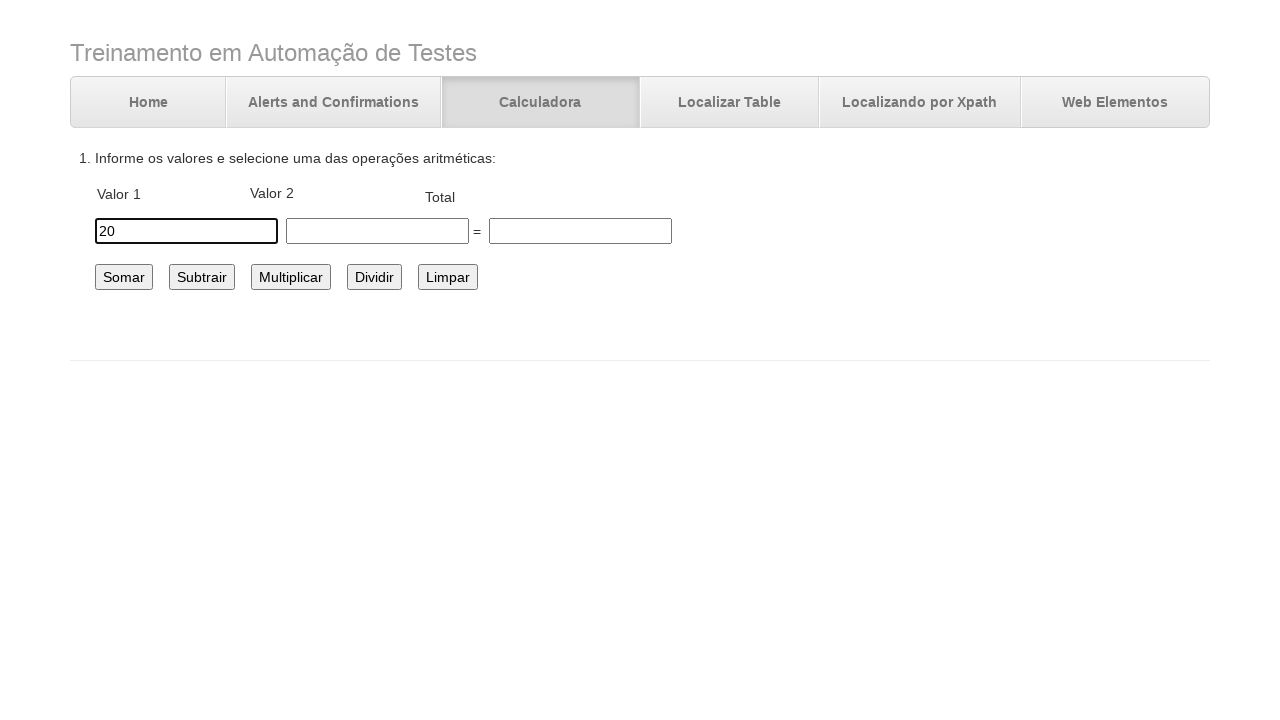

Entered second number '3.5' in the calculator on #number2
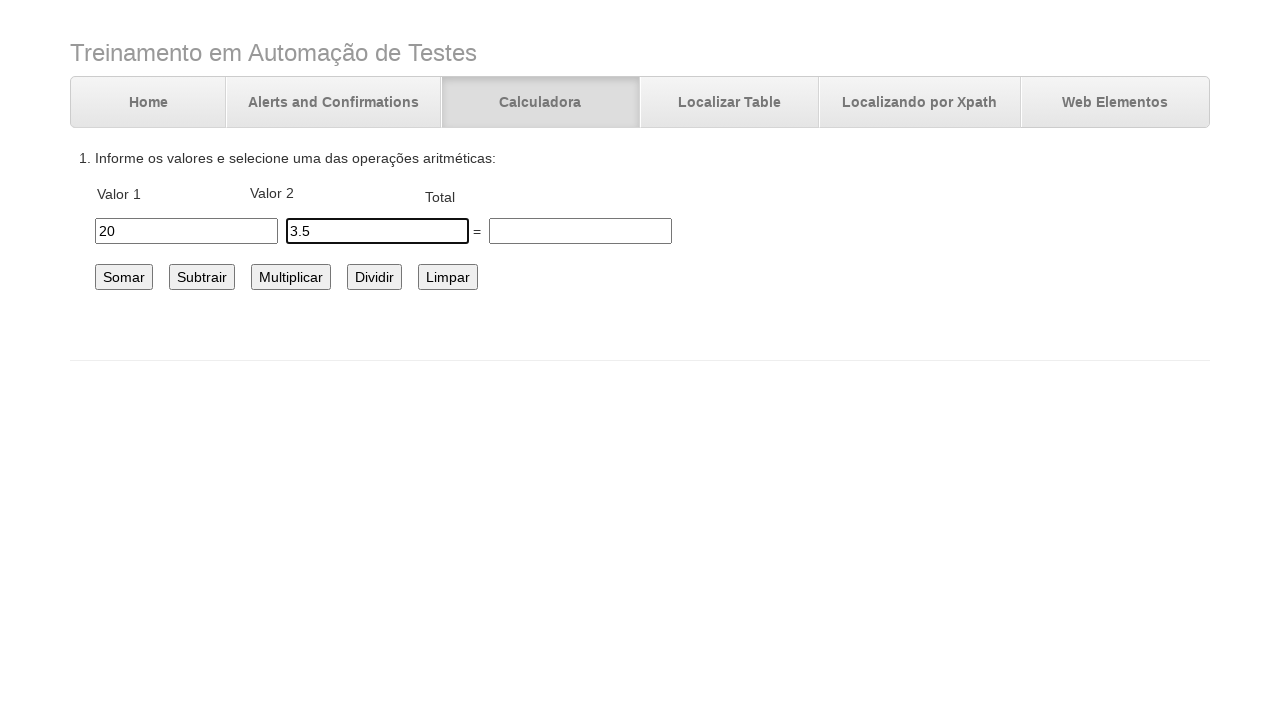

Clicked subtract button to perform subtraction at (202, 277) on #subtrair
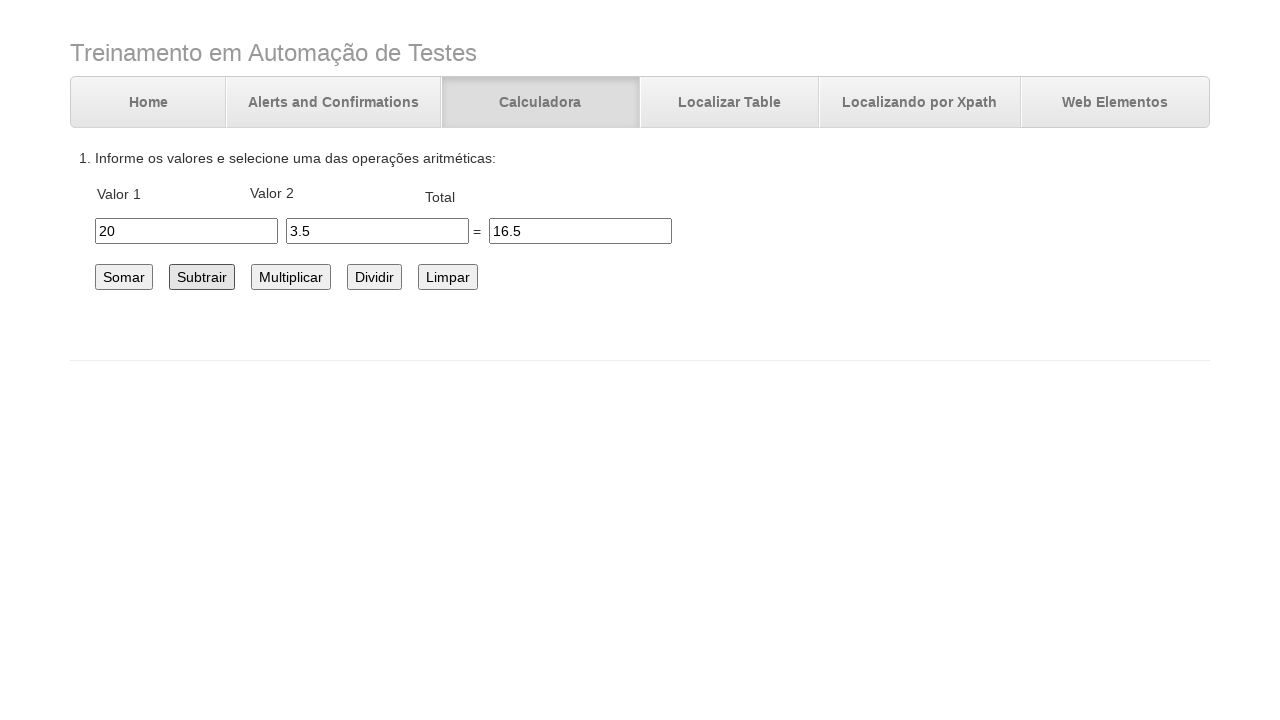

Verified that the result '16.5' appeared in the total field
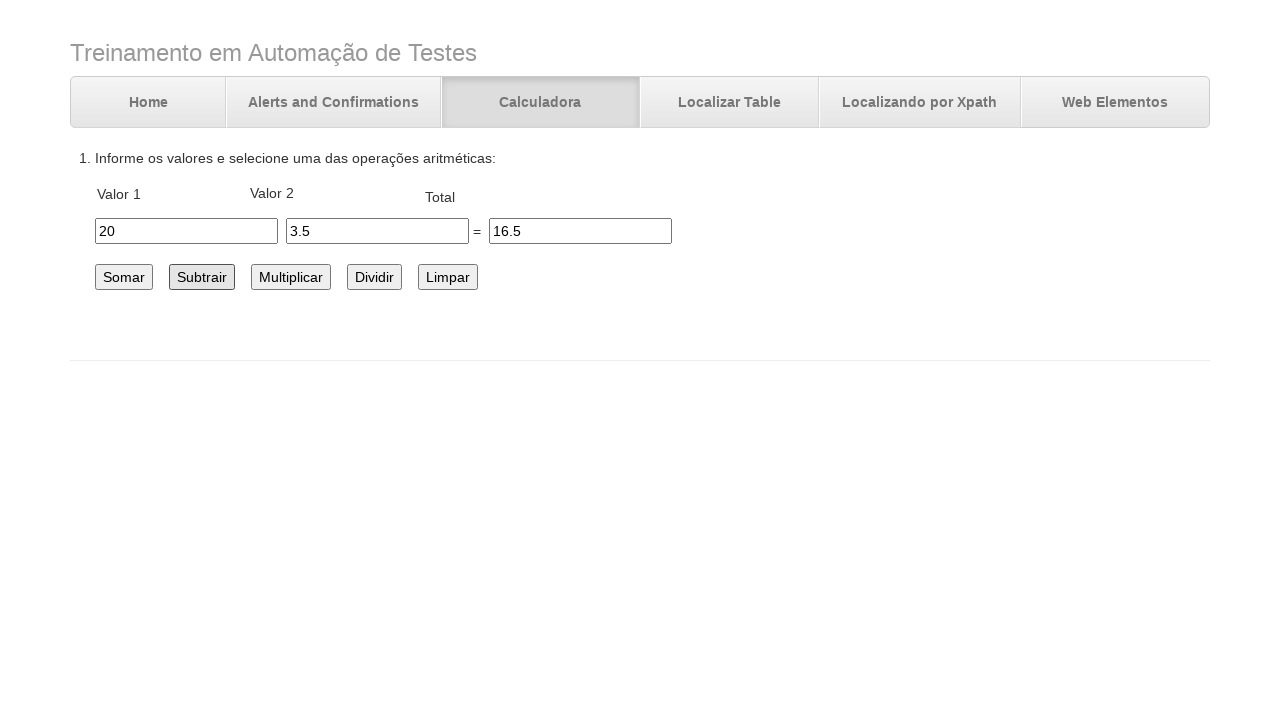

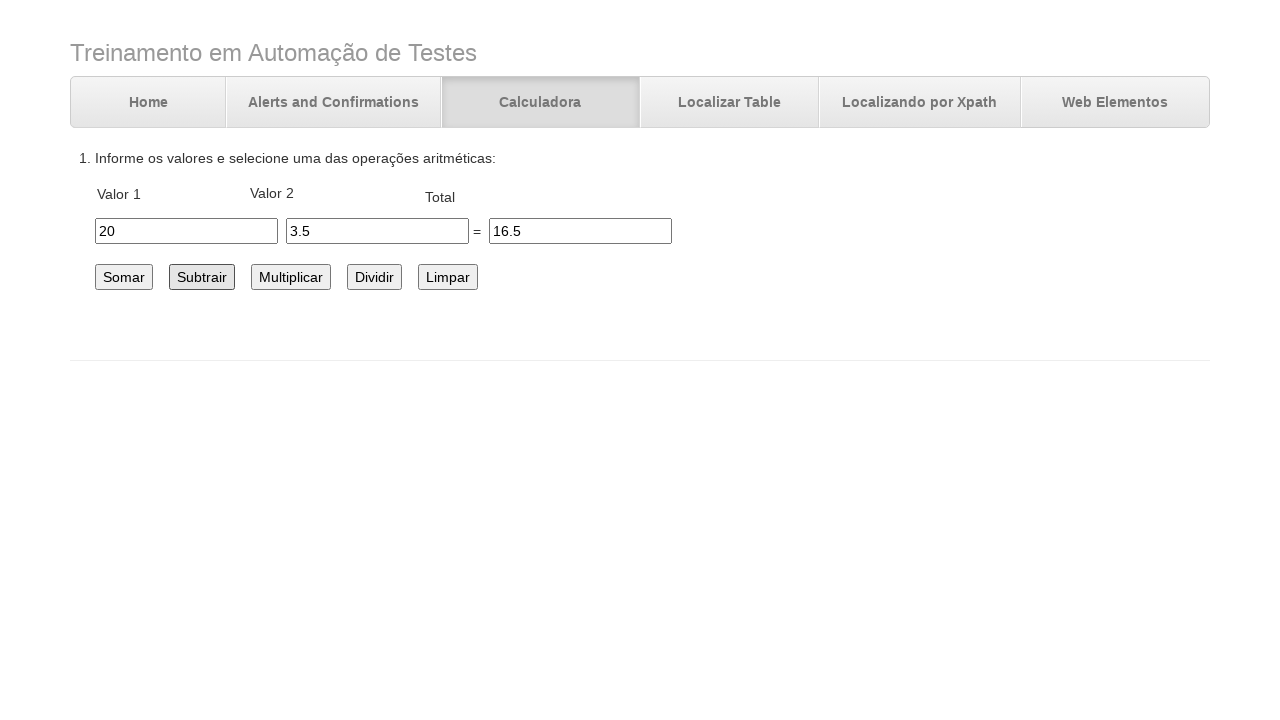